Tests navigation on the Playwright documentation site by hovering over and clicking the "Get started" button

Starting URL: https://playwright.dev/

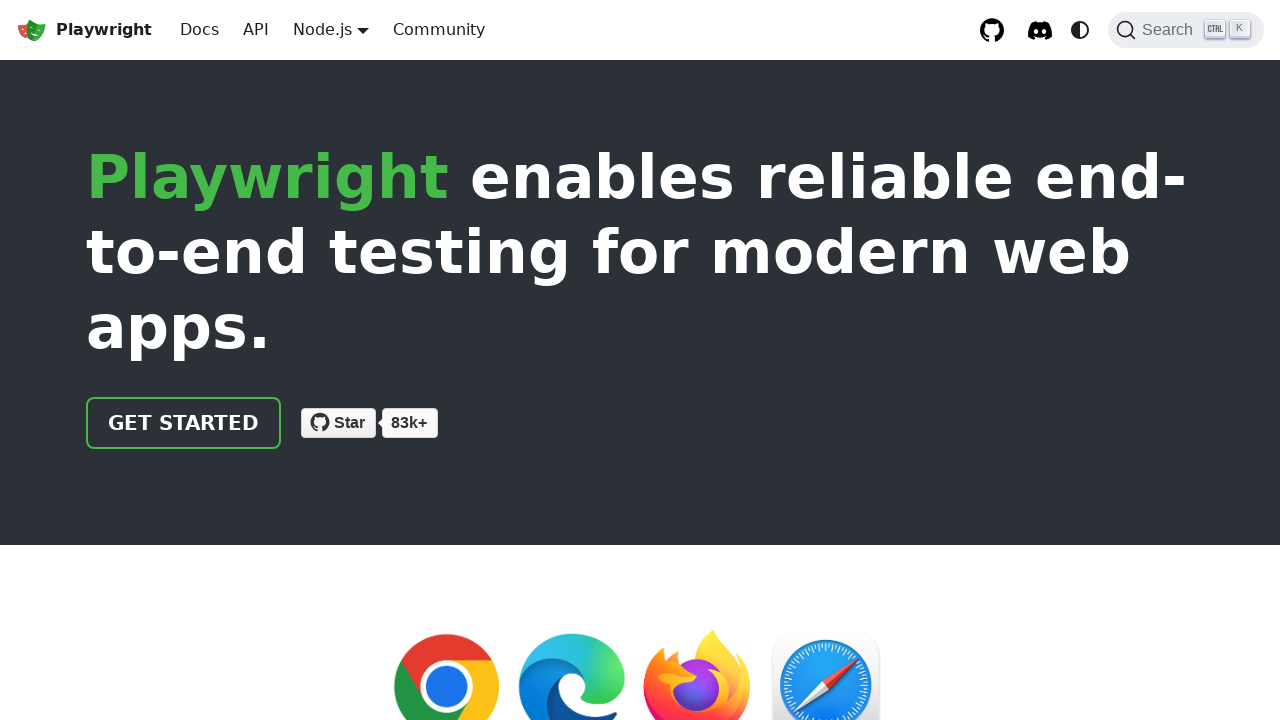

Located the 'Get started' button on Playwright documentation site
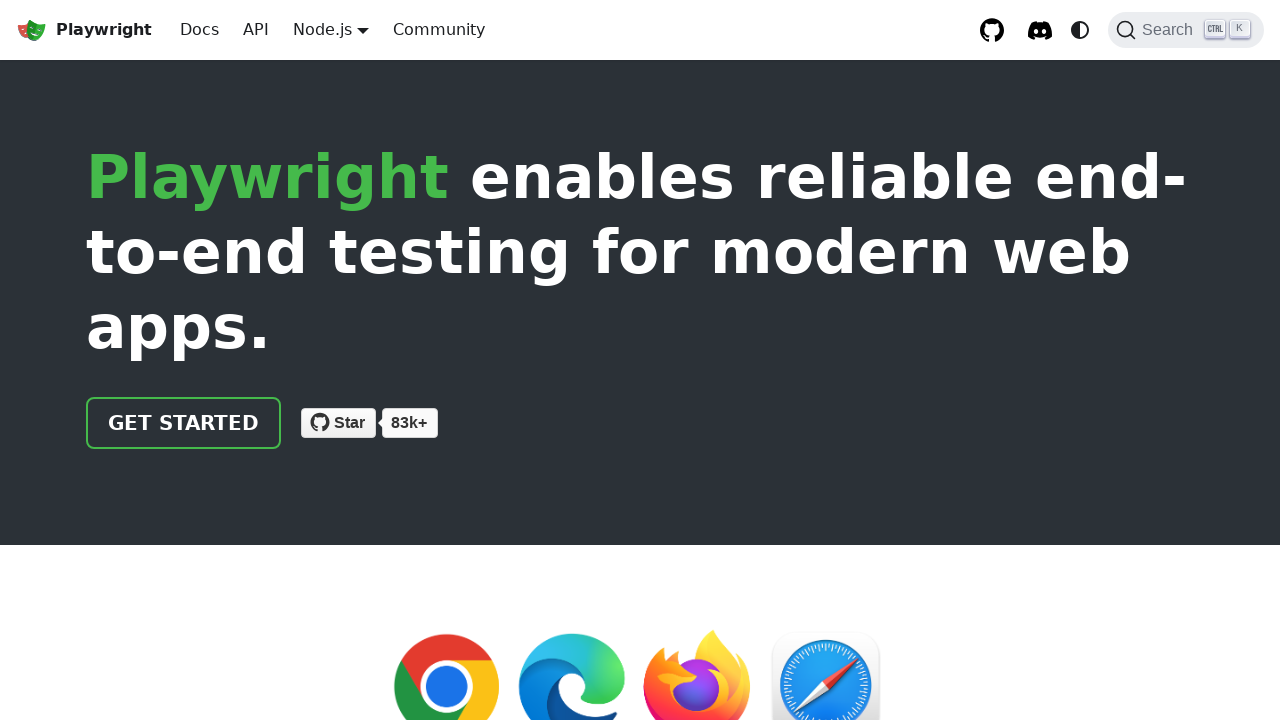

Hovered over the 'Get started' button at (184, 423) on internal:role=link[name="Get started"i]
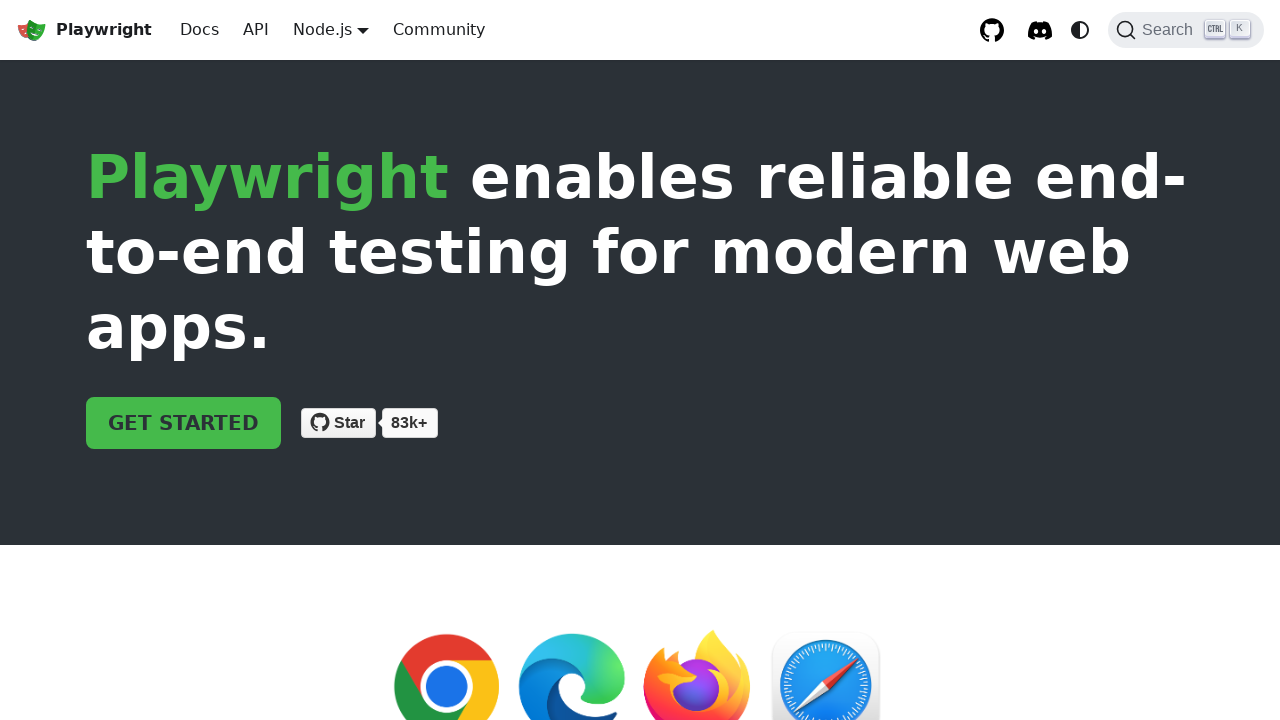

Clicked the 'Get started' button to navigate at (184, 423) on internal:role=link[name="Get started"i]
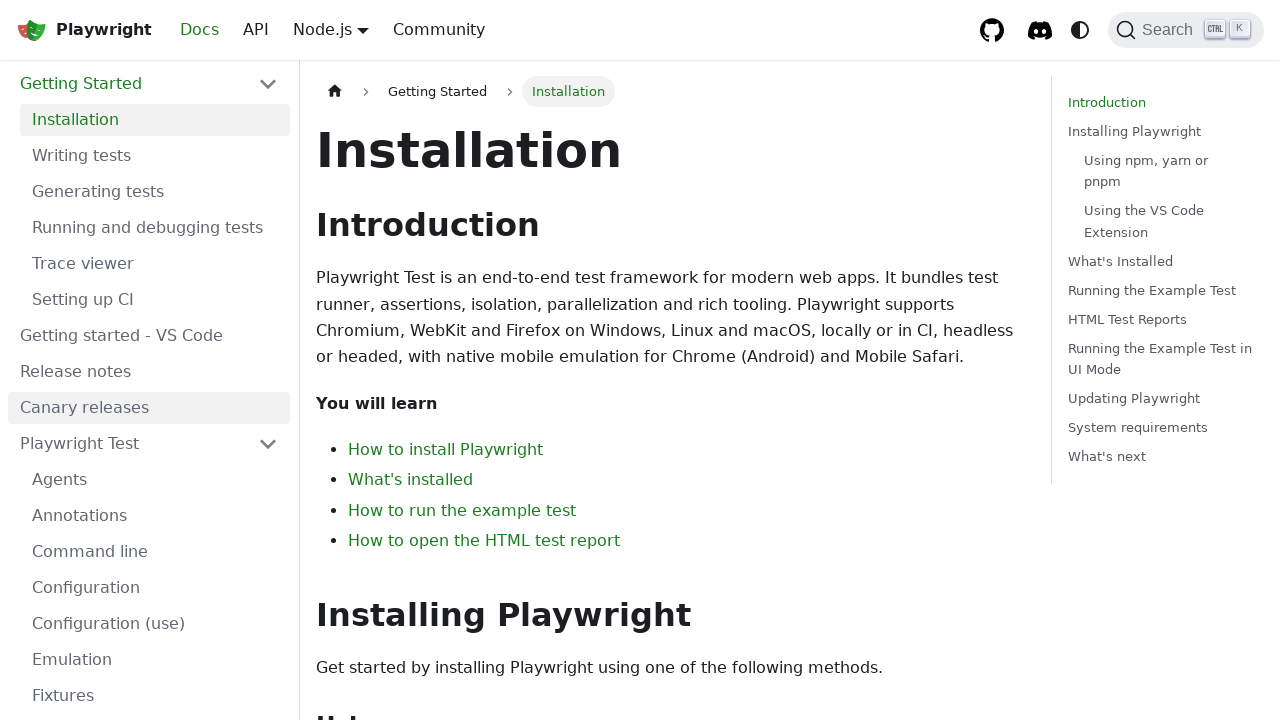

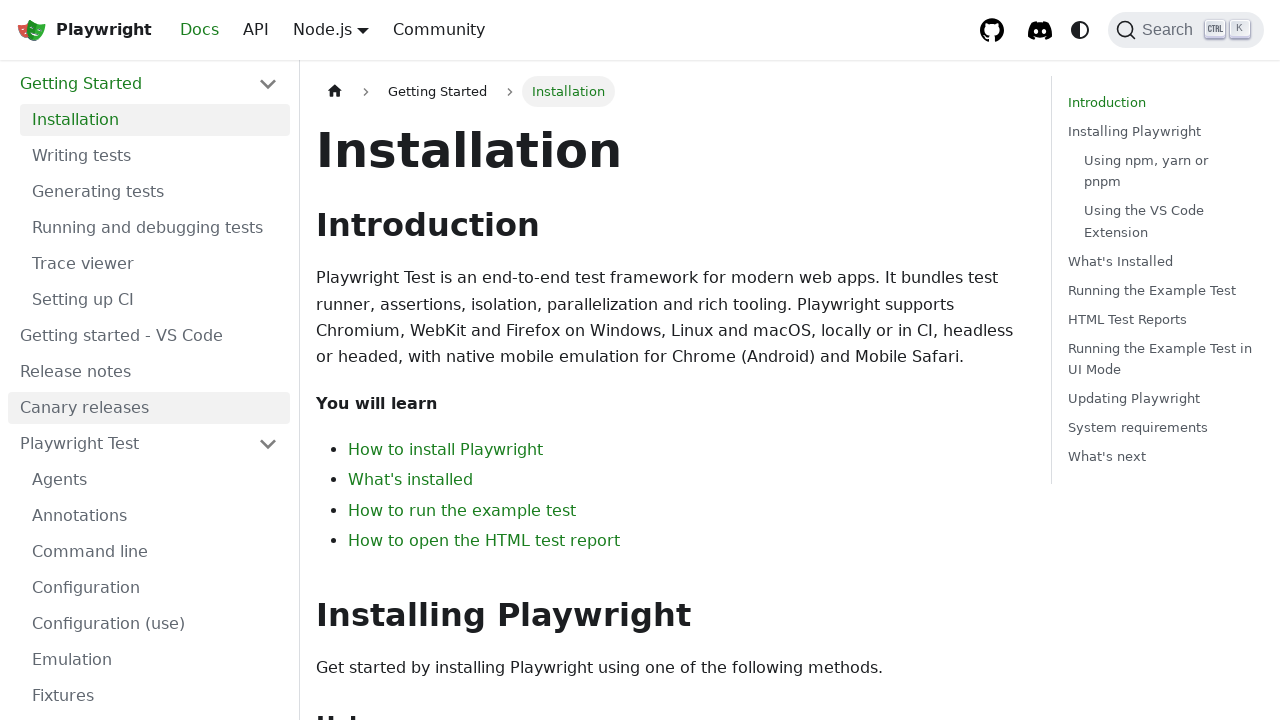